Tests the floating menu functionality by verifying the menu is visible initially, then scrolling to the bottom of the page and confirming the menu remains visible (demonstrating the "floating" behavior).

Starting URL: https://the-internet.herokuapp.com/floating_menu

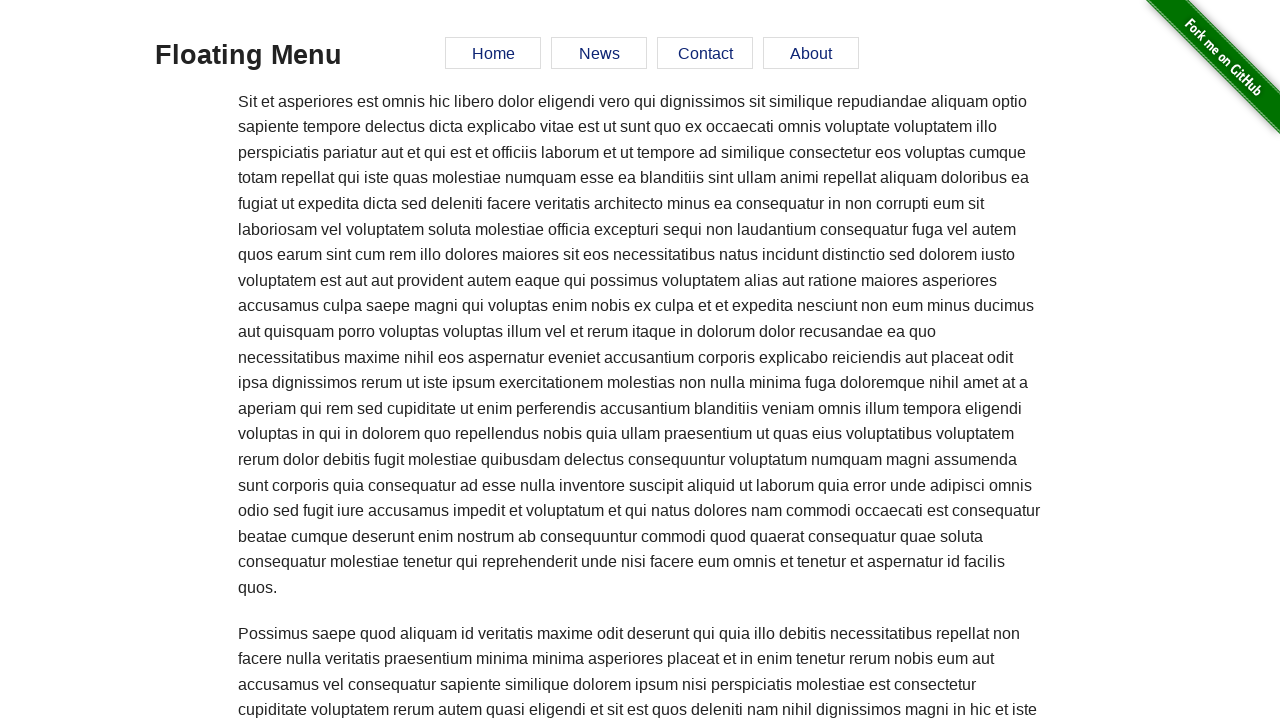

Waited for floating menu selector to be present
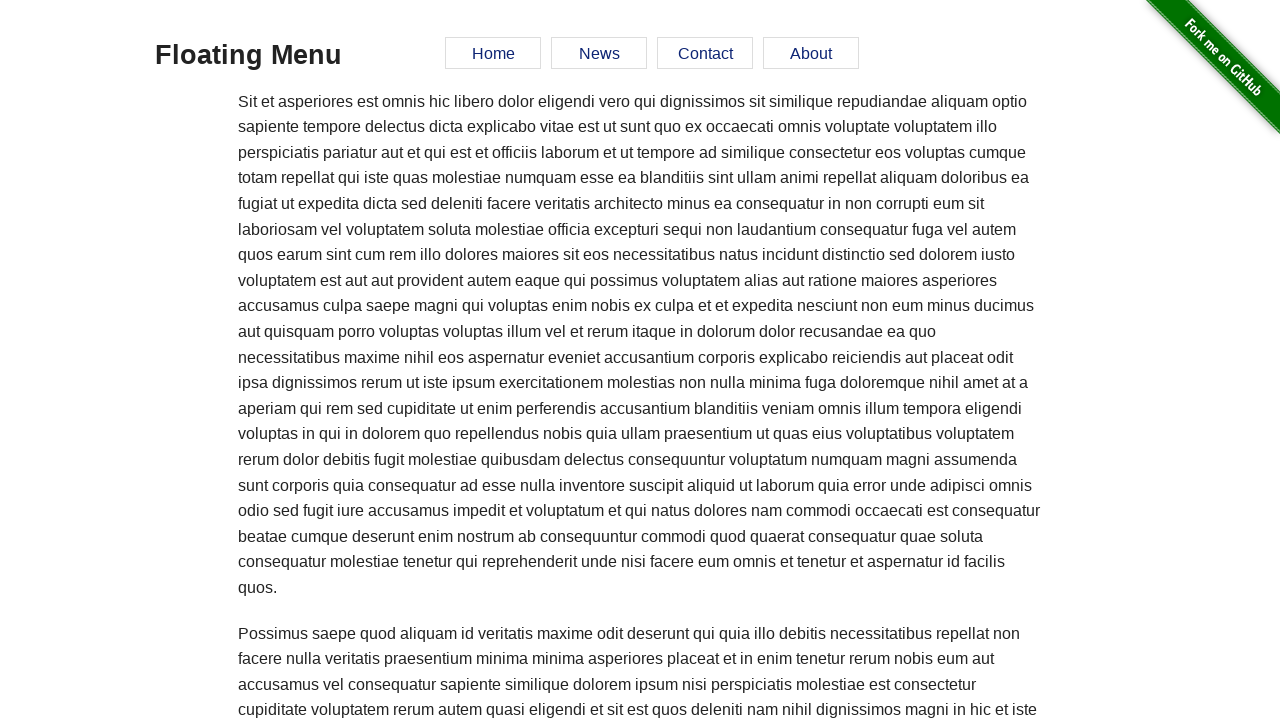

Asserted that floating menu is visible initially
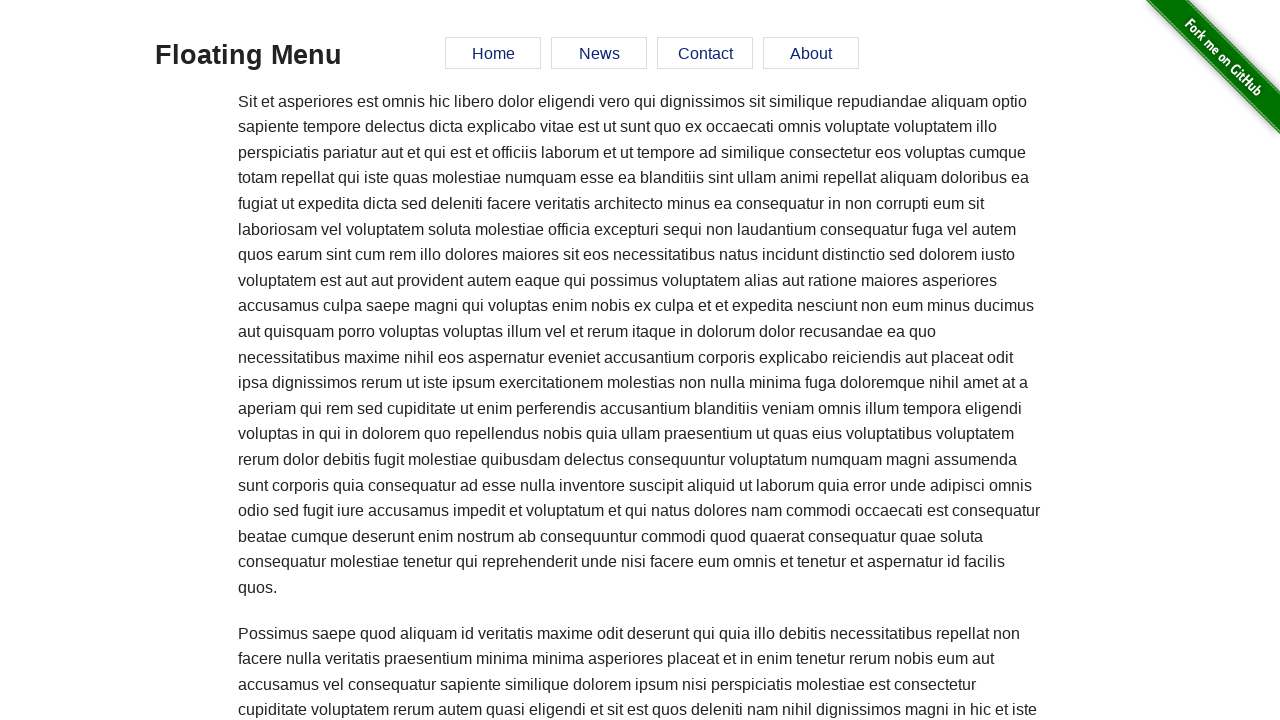

Retrieved page title text content
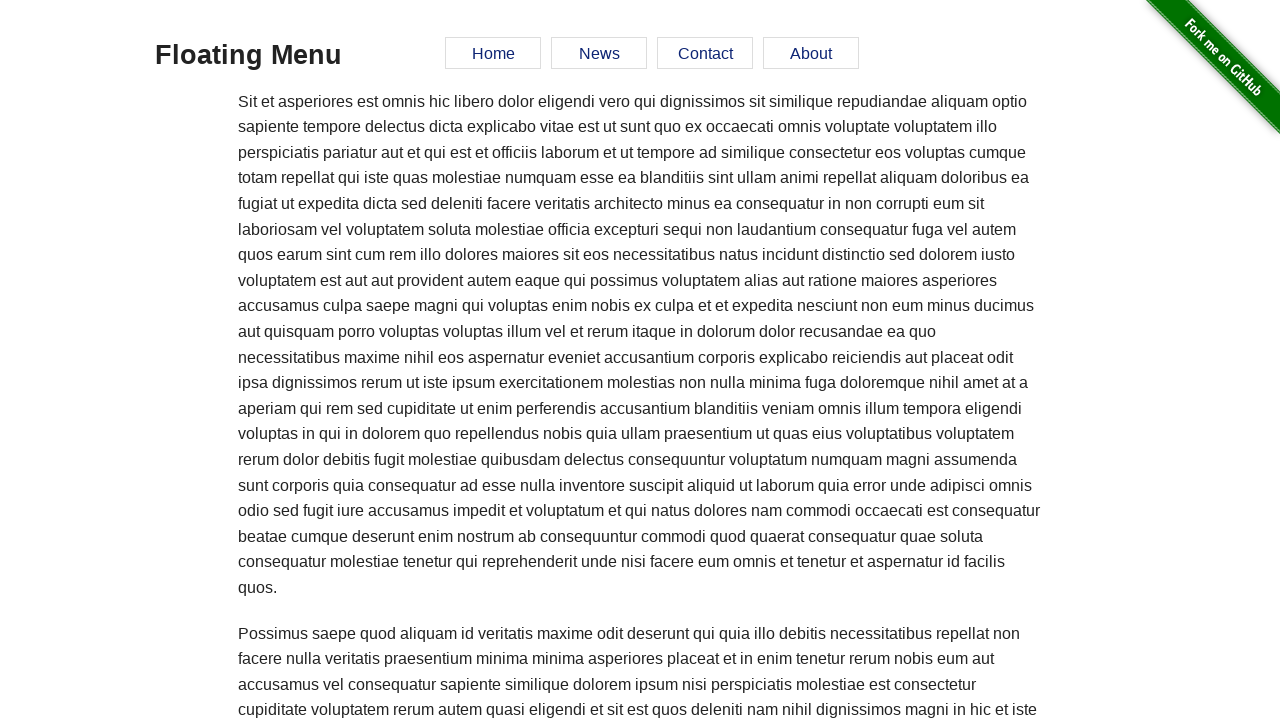

Asserted that page title contains 'Floating Menu'
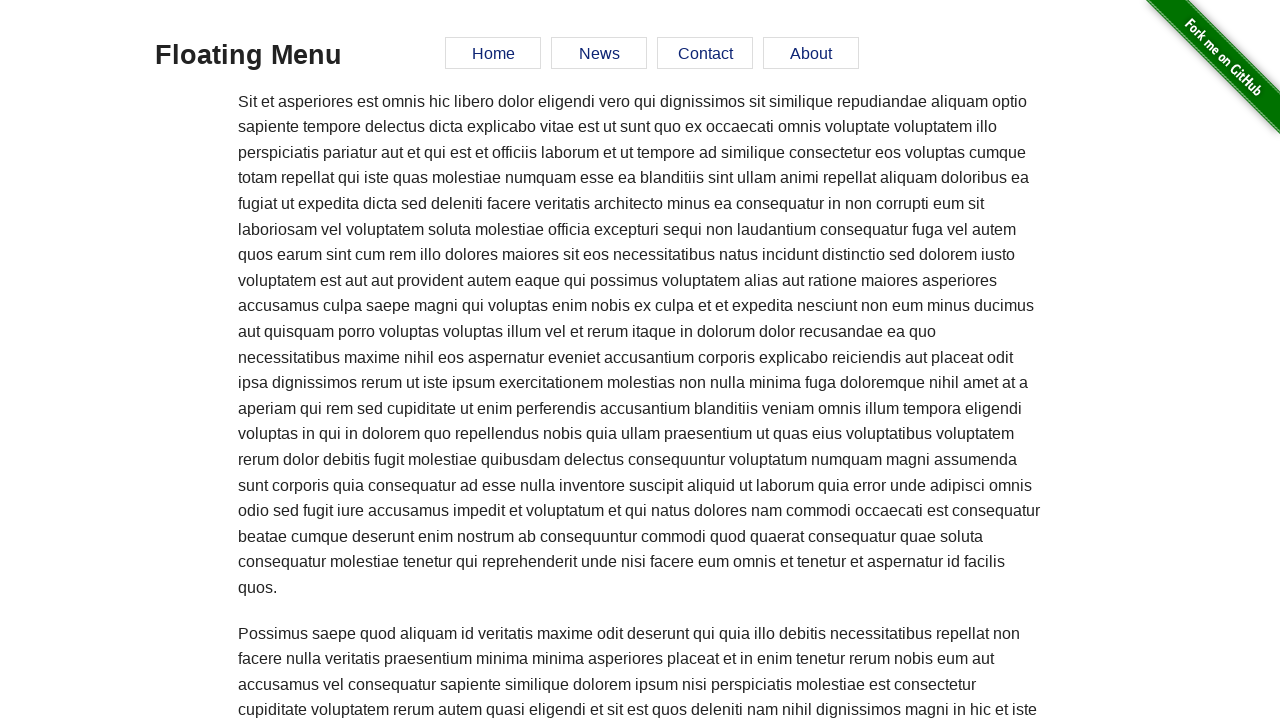

Scrolled to the bottom of the page
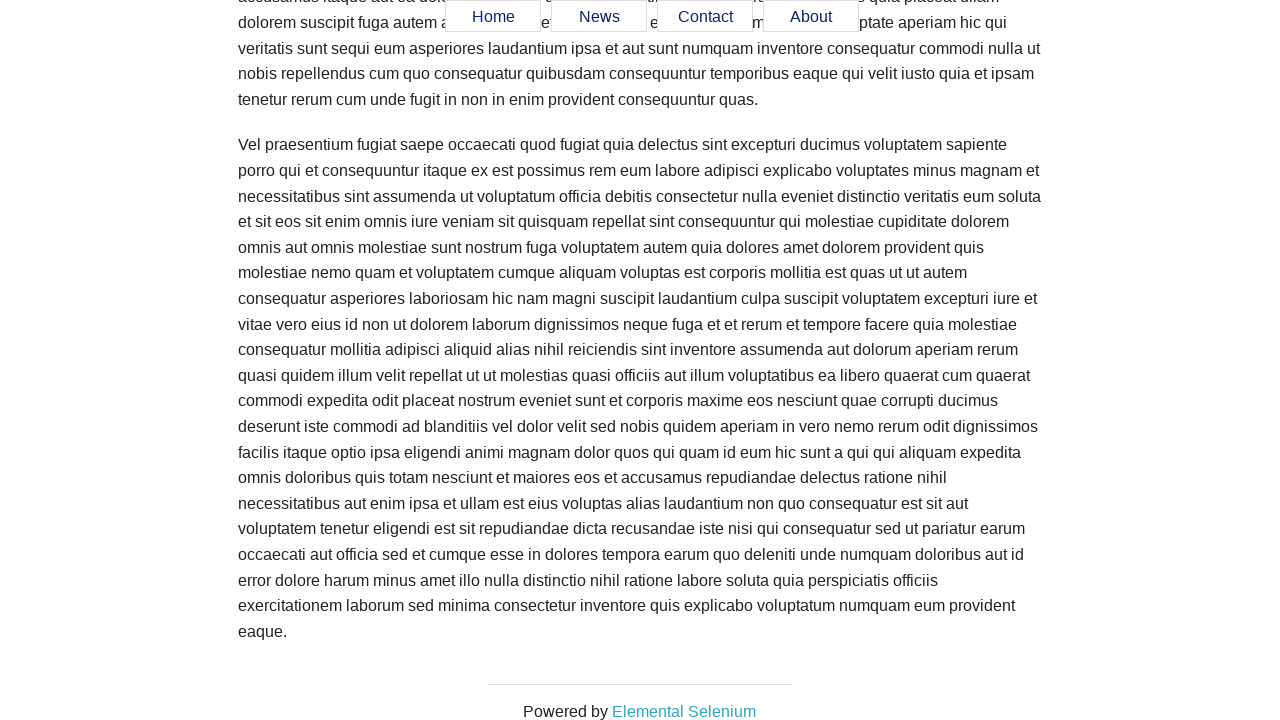

Waited 500ms for scroll animation to complete
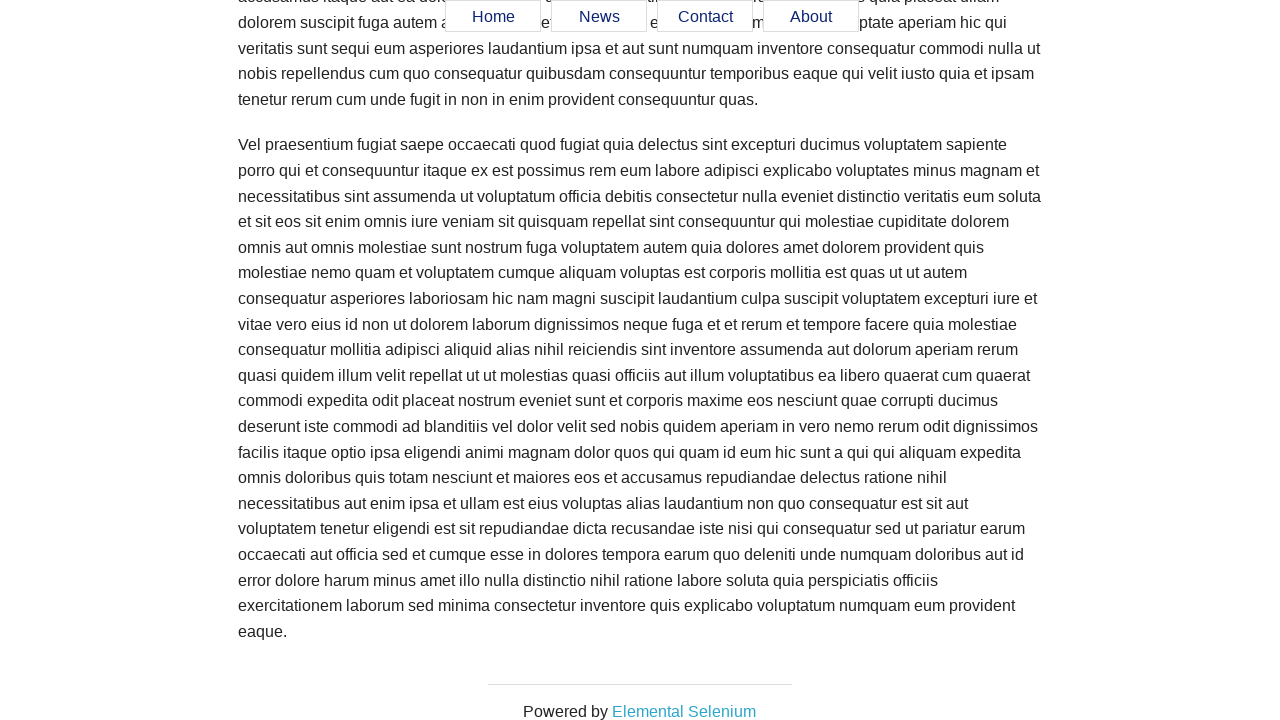

Asserted that floating menu remains visible after scrolling to bottom
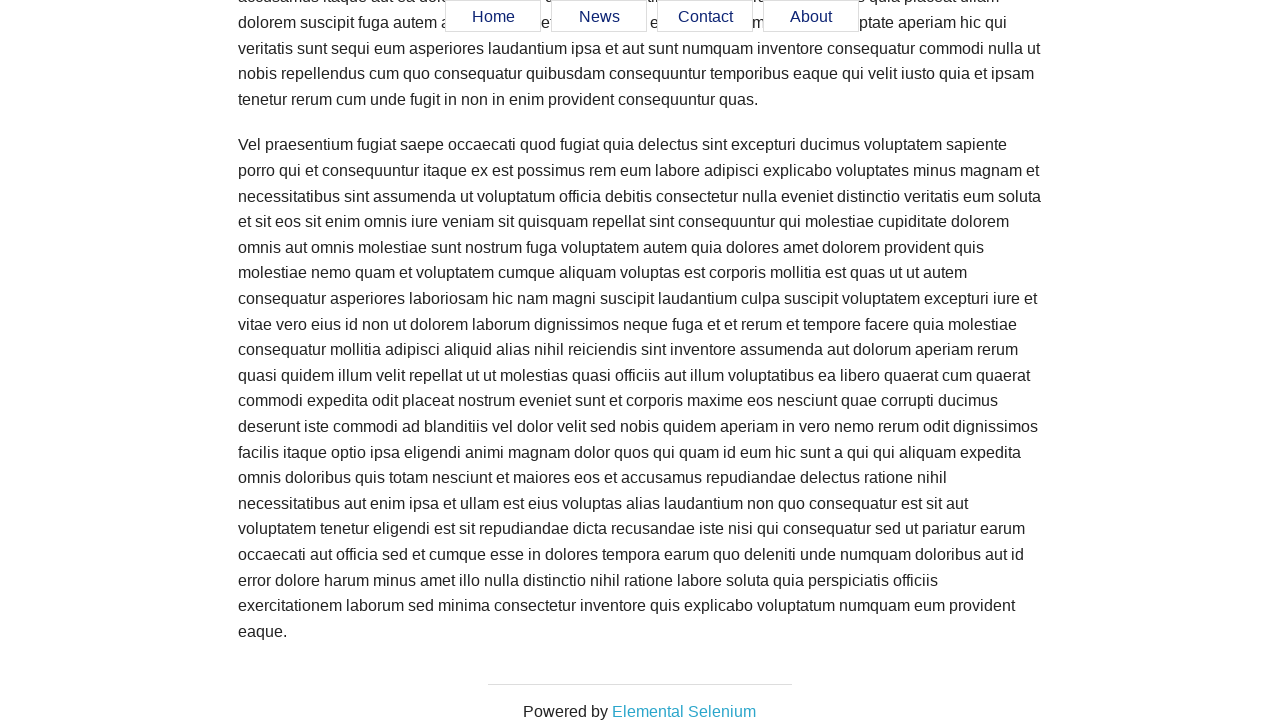

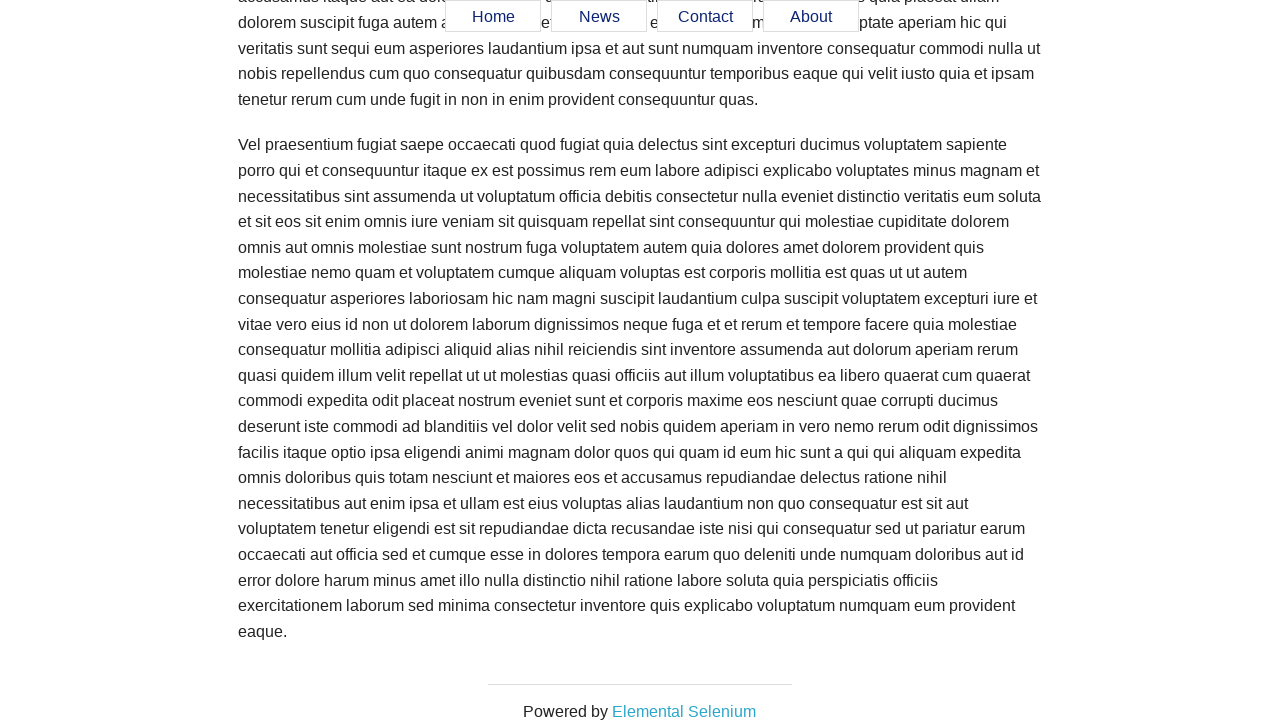